Tests triangle application with non-numeric input for side 2, expecting an error message

Starting URL: https://testpages.eviltester.com/styled/apps/triangle/triangle001.html

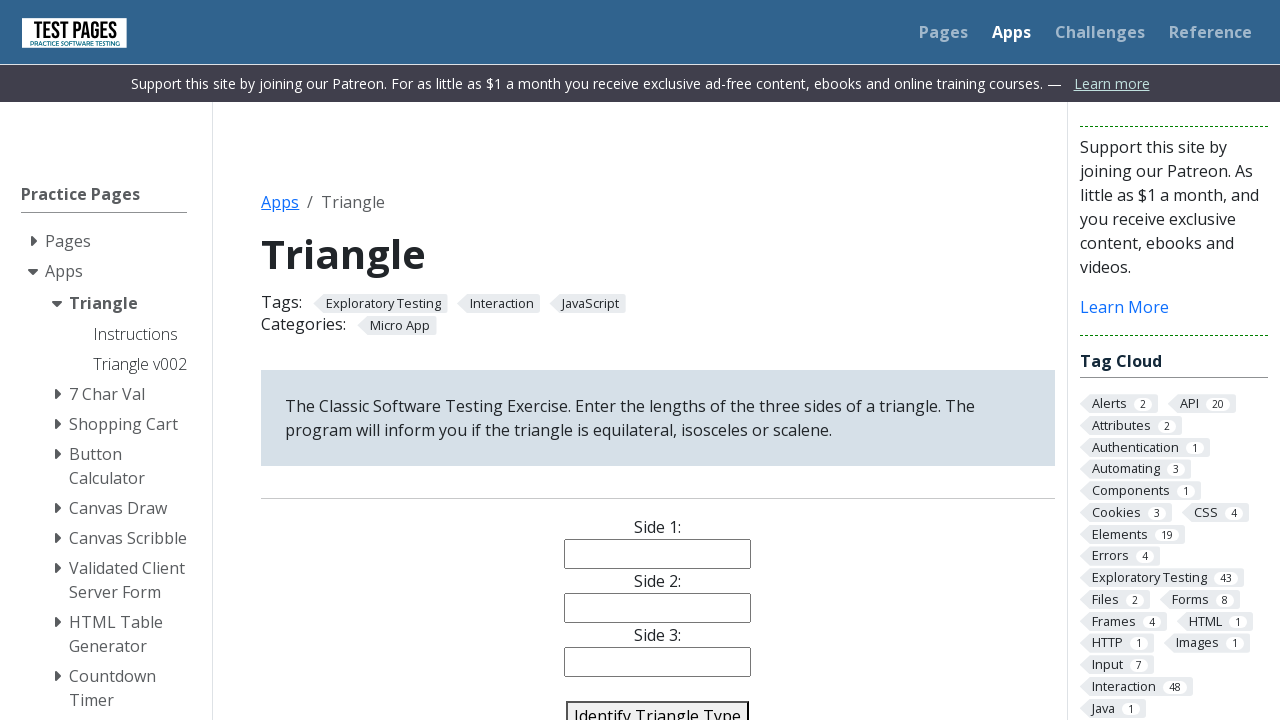

Filled side 1 with numeric value '2' on #side1
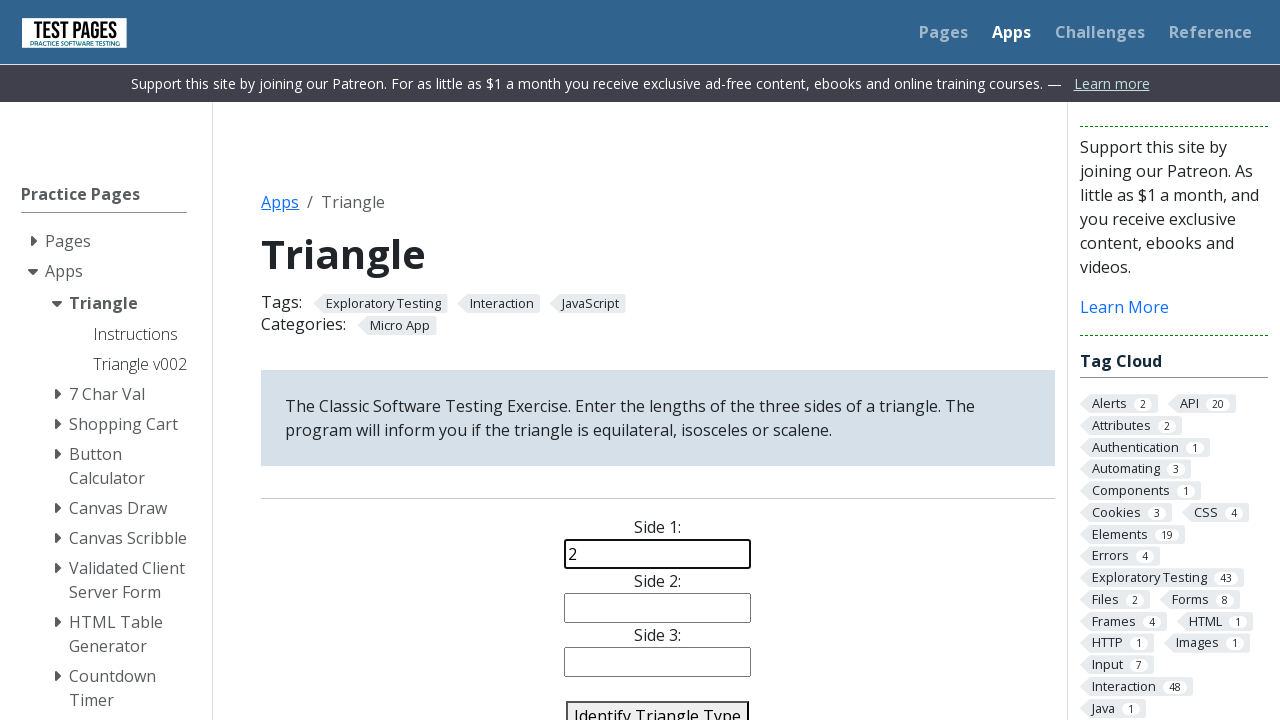

Filled side 2 with non-numeric value 'a' on #side2
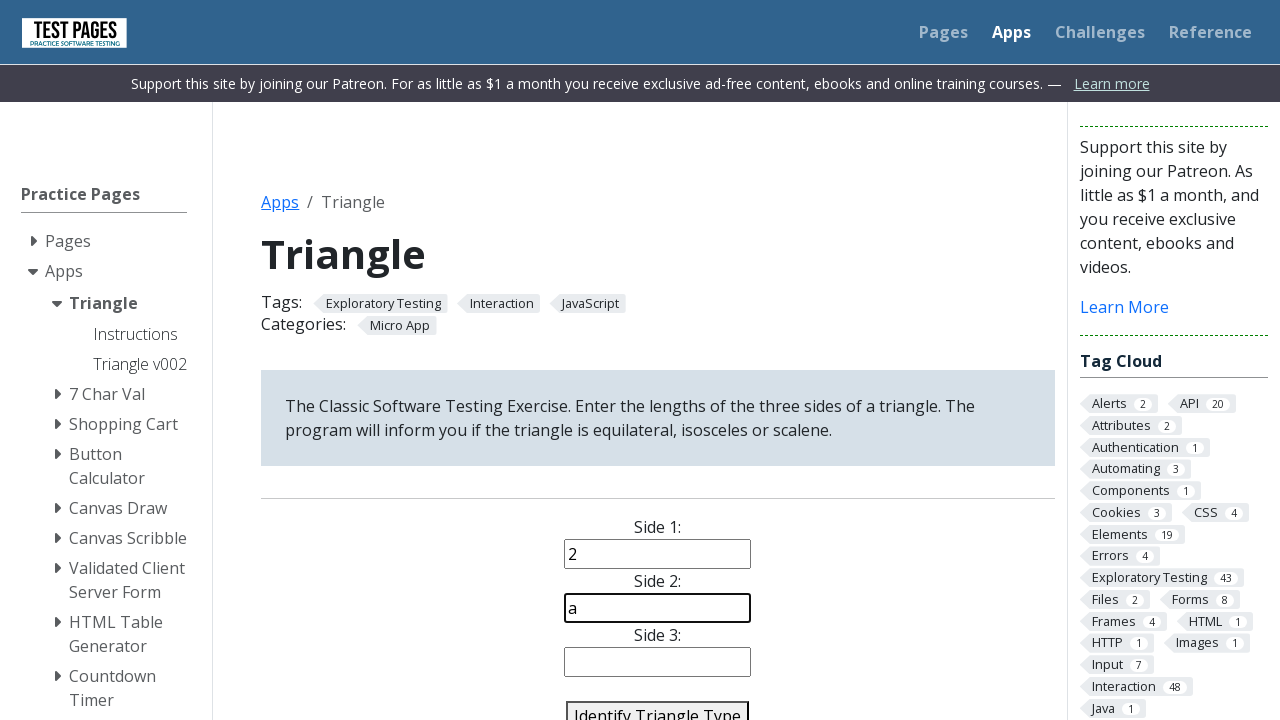

Filled side 3 with numeric value '2' on #side3
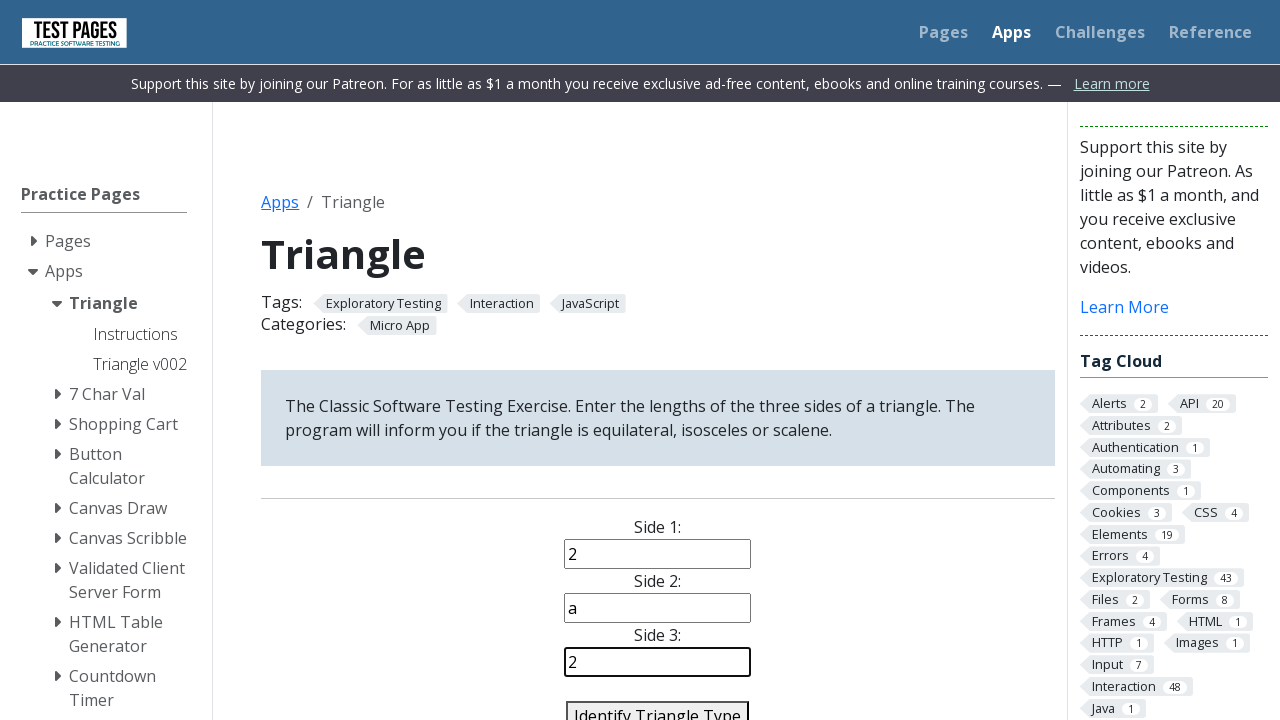

Clicked identify triangle button at (658, 705) on #identify-triangle-action
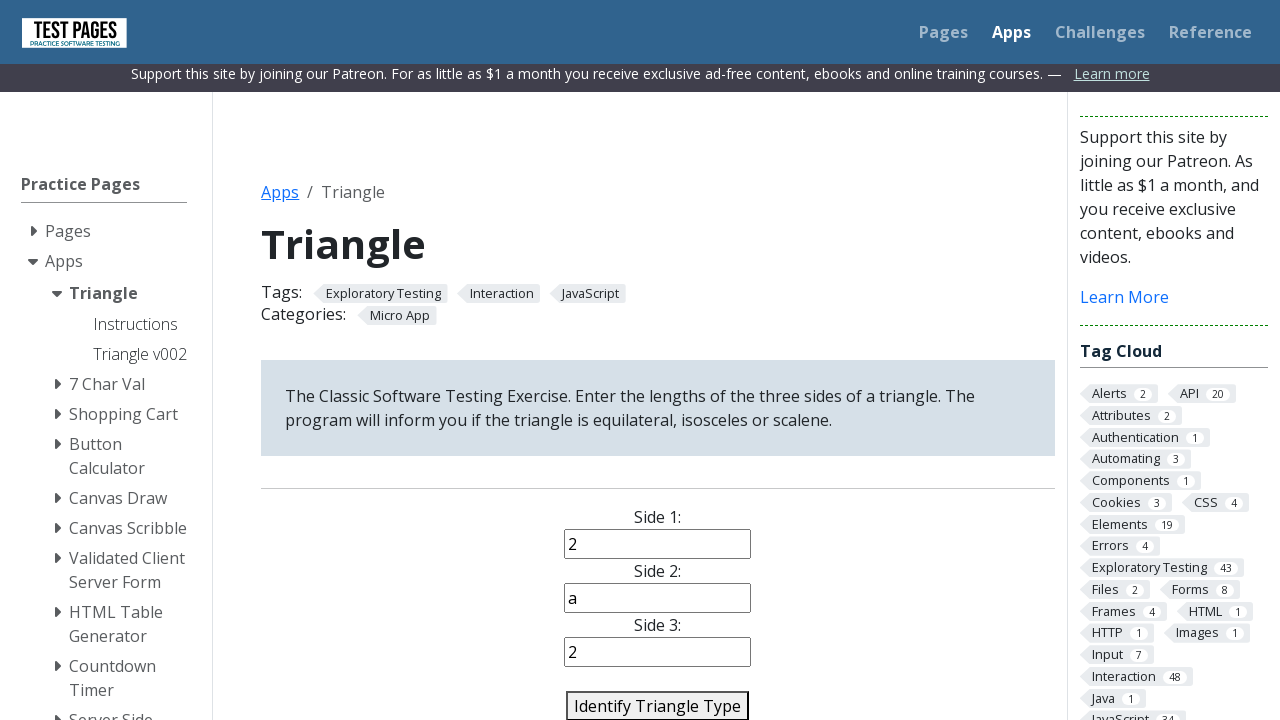

Verified error message 'Error: Side 2 is not a Number' displayed
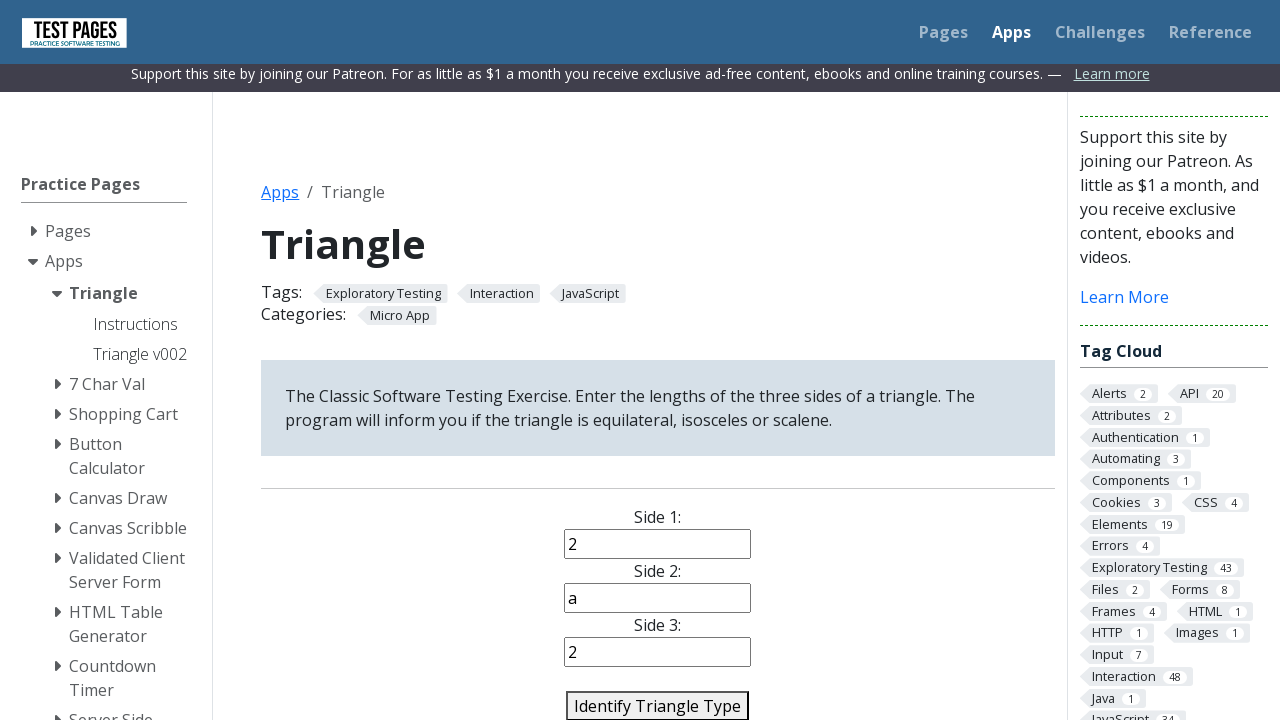

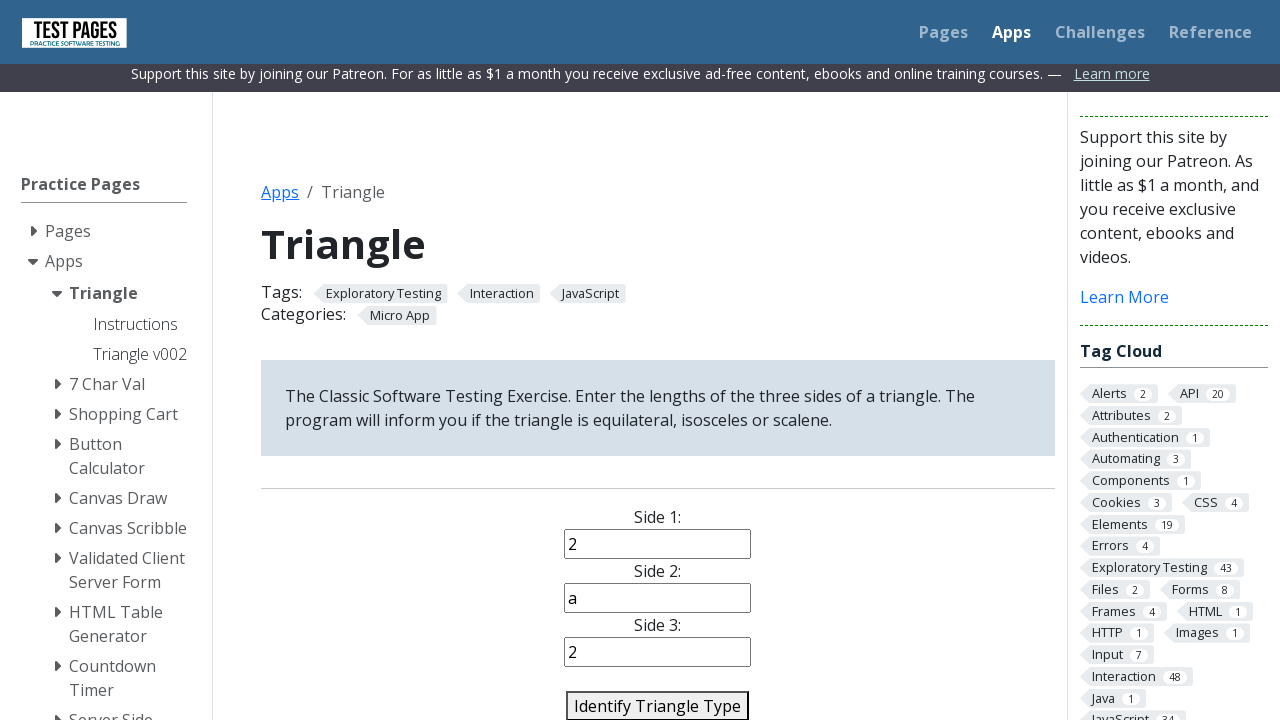